Tests browser window size manipulation by maximizing the window, retrieving dimensions, and then resizing to a specific size (516x600).

Starting URL: https://www.youtube.com/

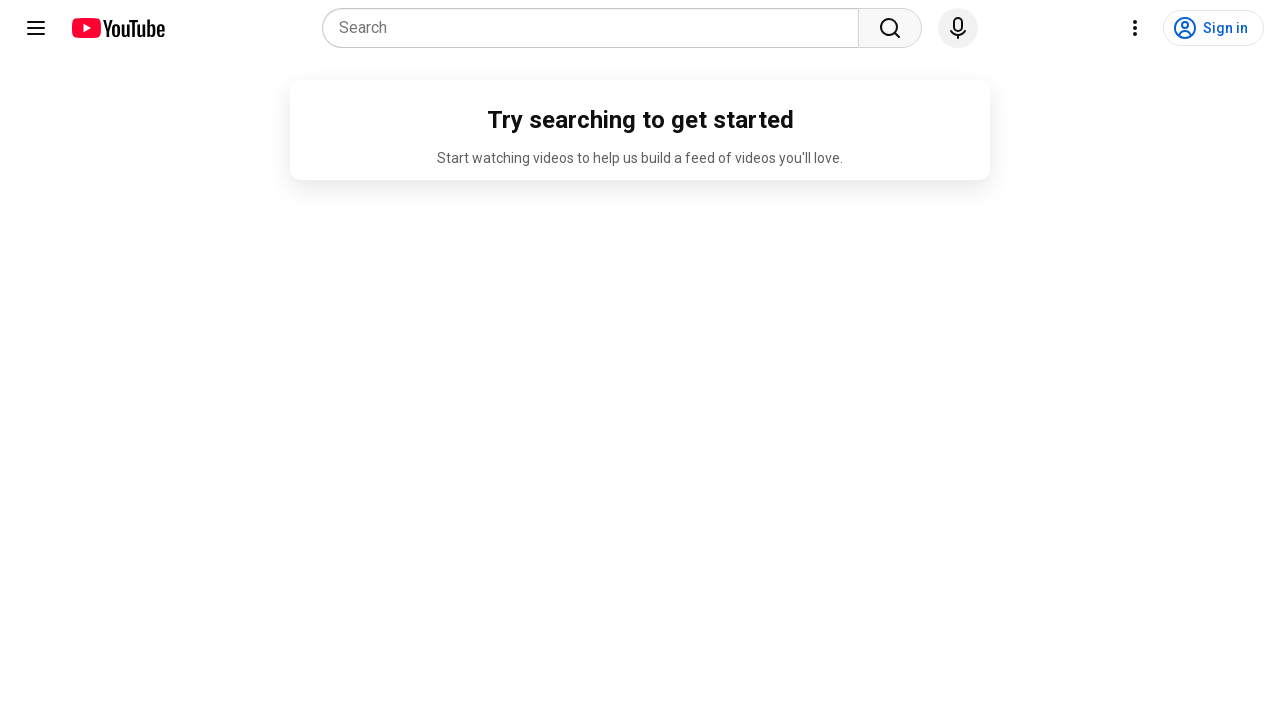

Page loaded with domcontentloaded state
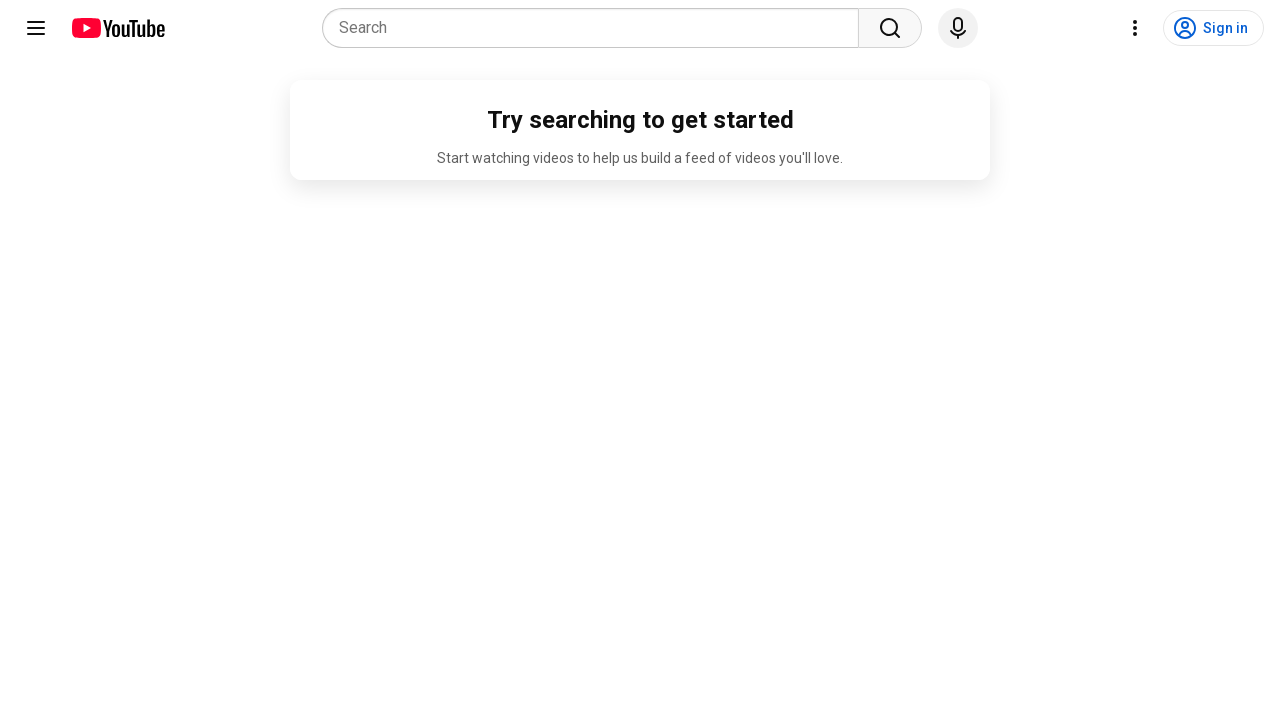

Retrieved initial viewport size: 1280x720
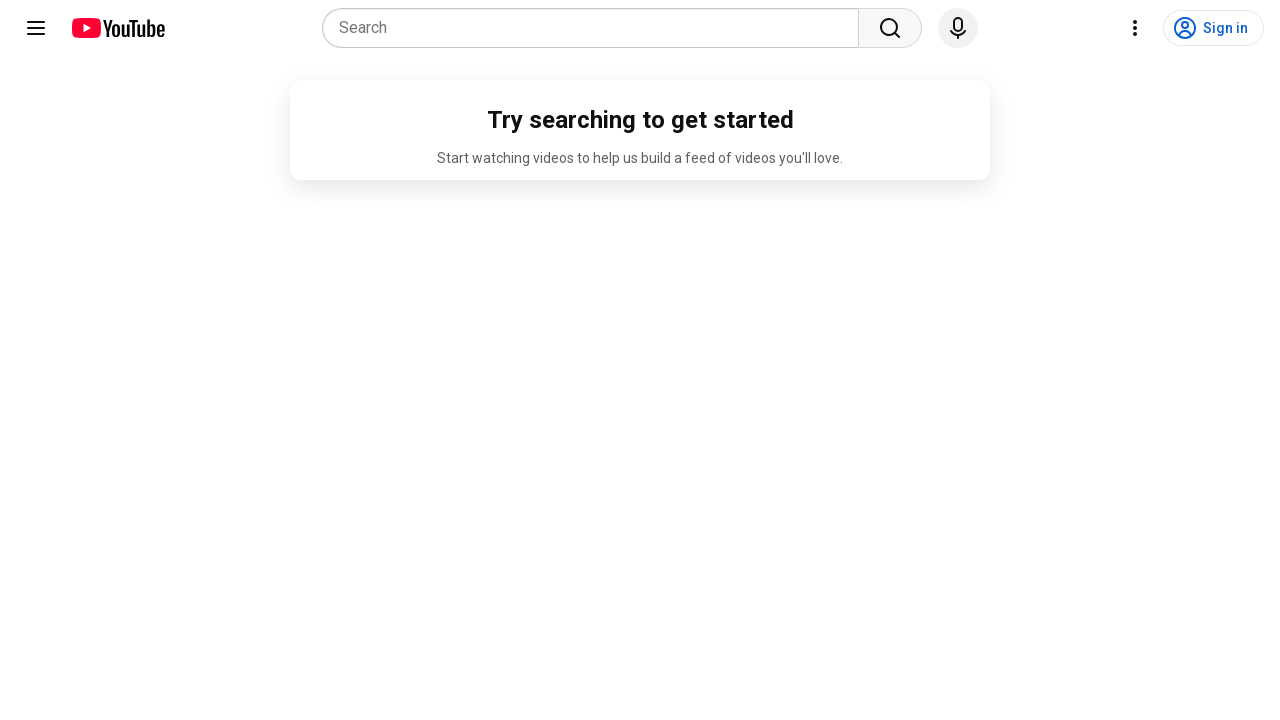

Set viewport size to 516x600
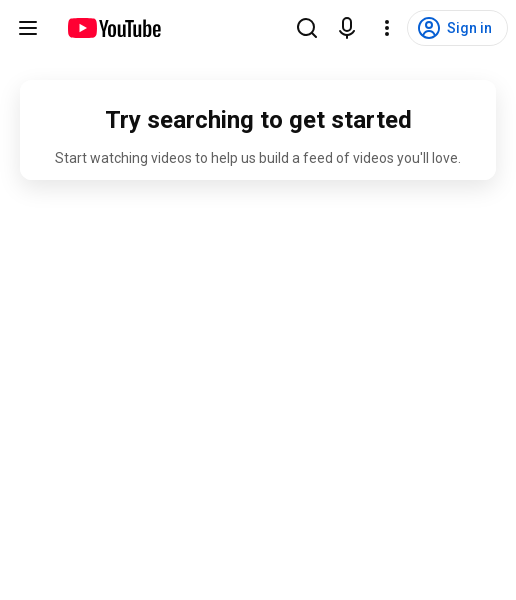

Verified new viewport size: 516x600
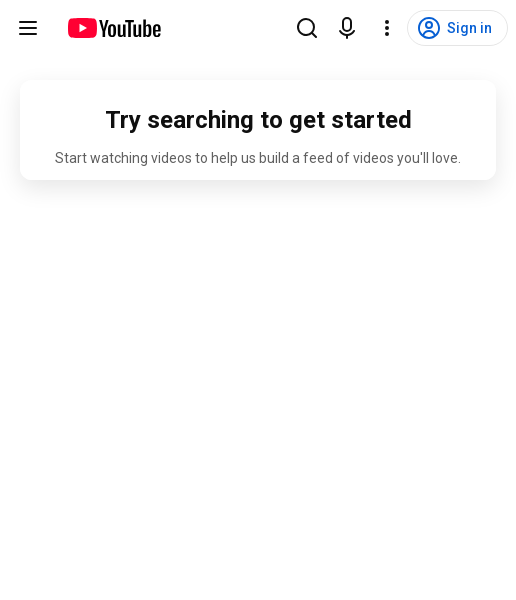

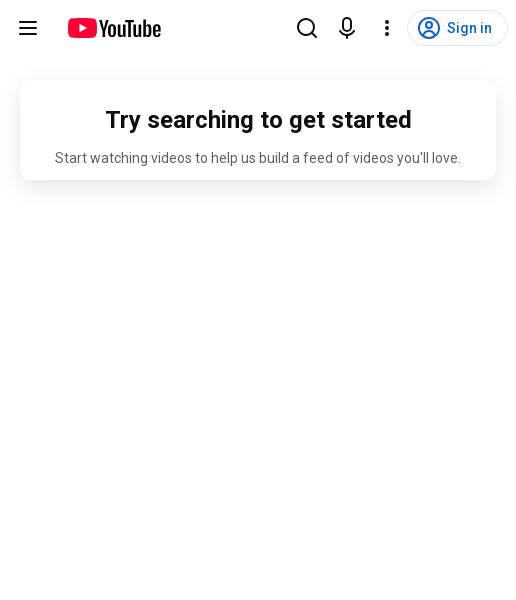